Tests form input functionality by locating a subjects field using CSS selector and entering text into it

Starting URL: https://www.tutorialspoint.com/selenium/practice/selenium_automation_practice.php

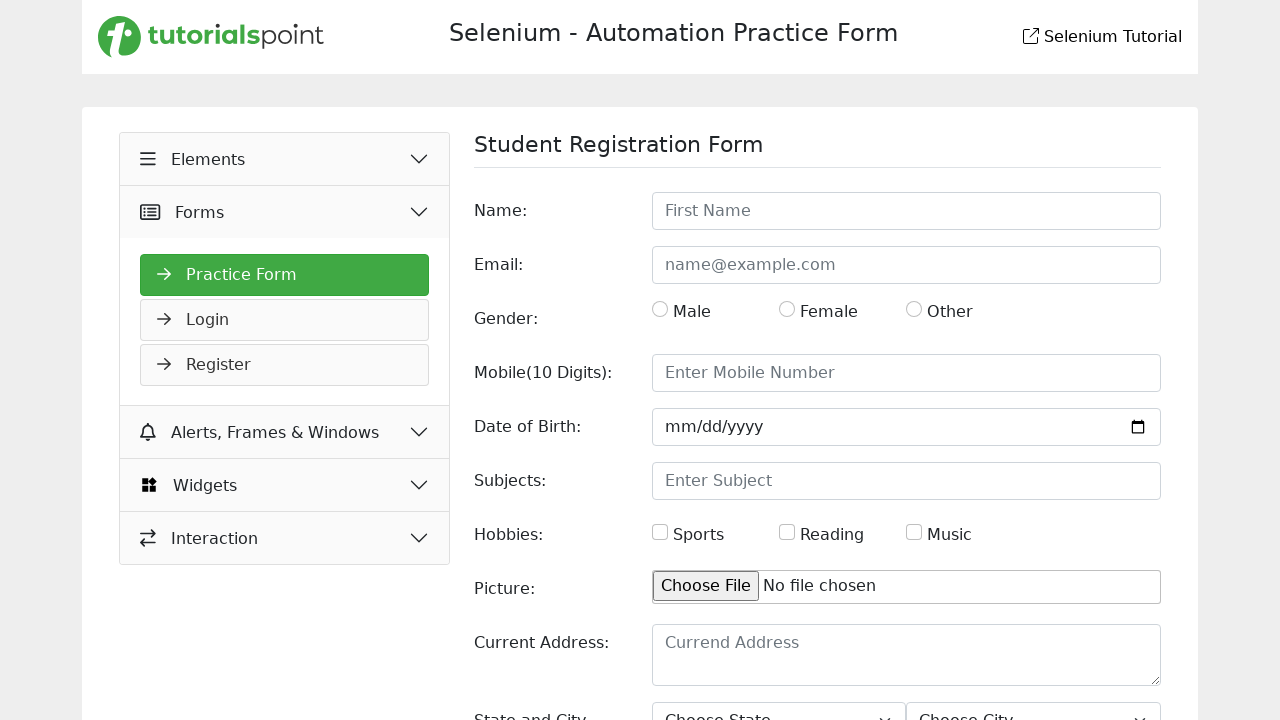

Navigated to Selenium automation practice page
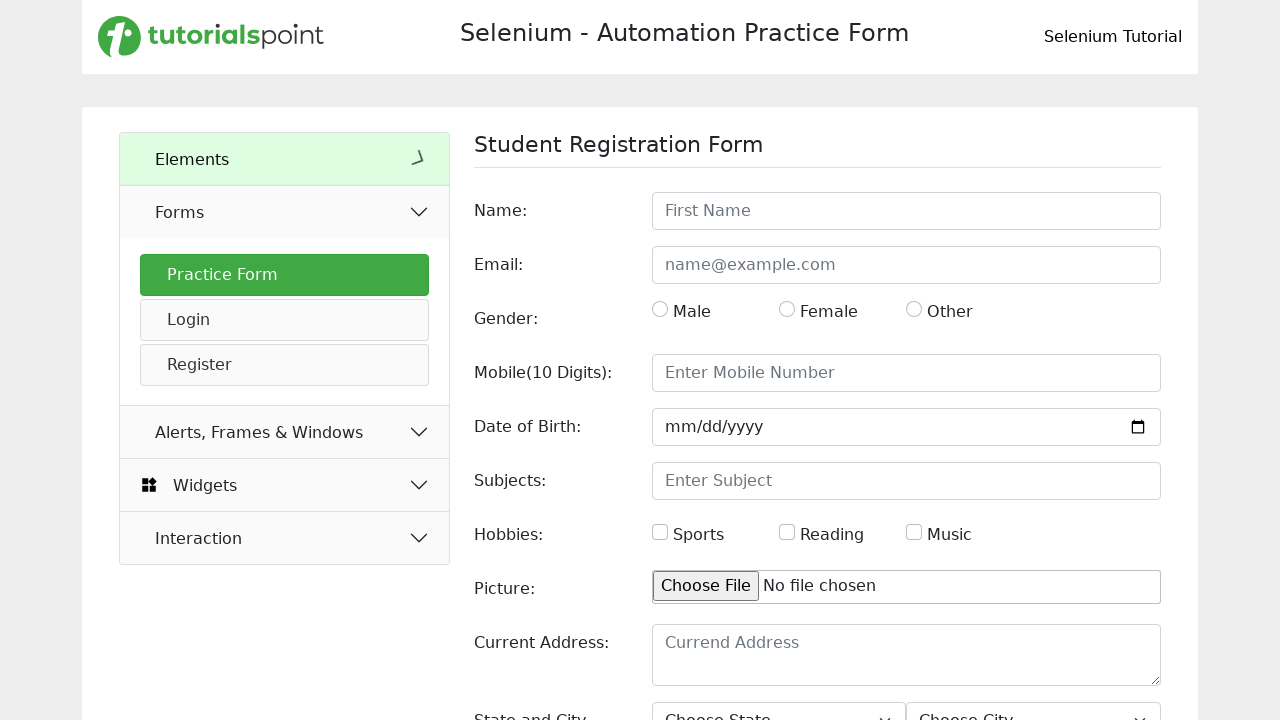

Entered 'Math' into the subjects field on input[name='subjects']
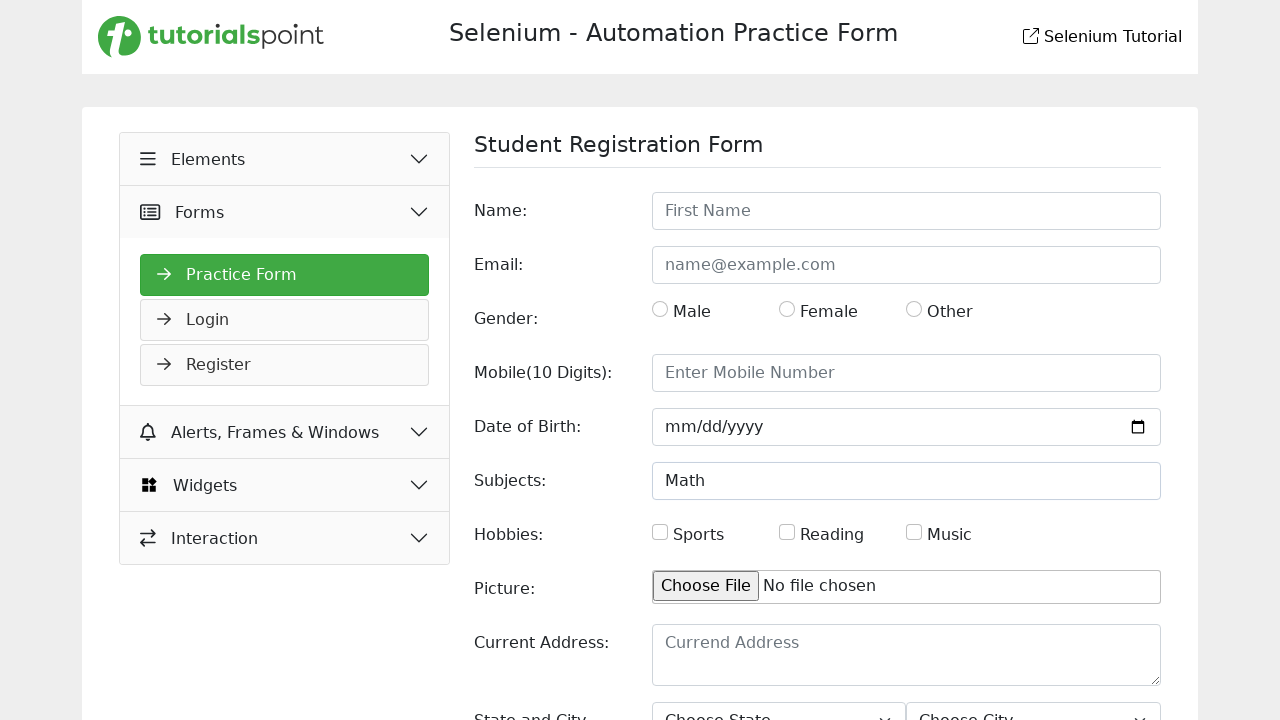

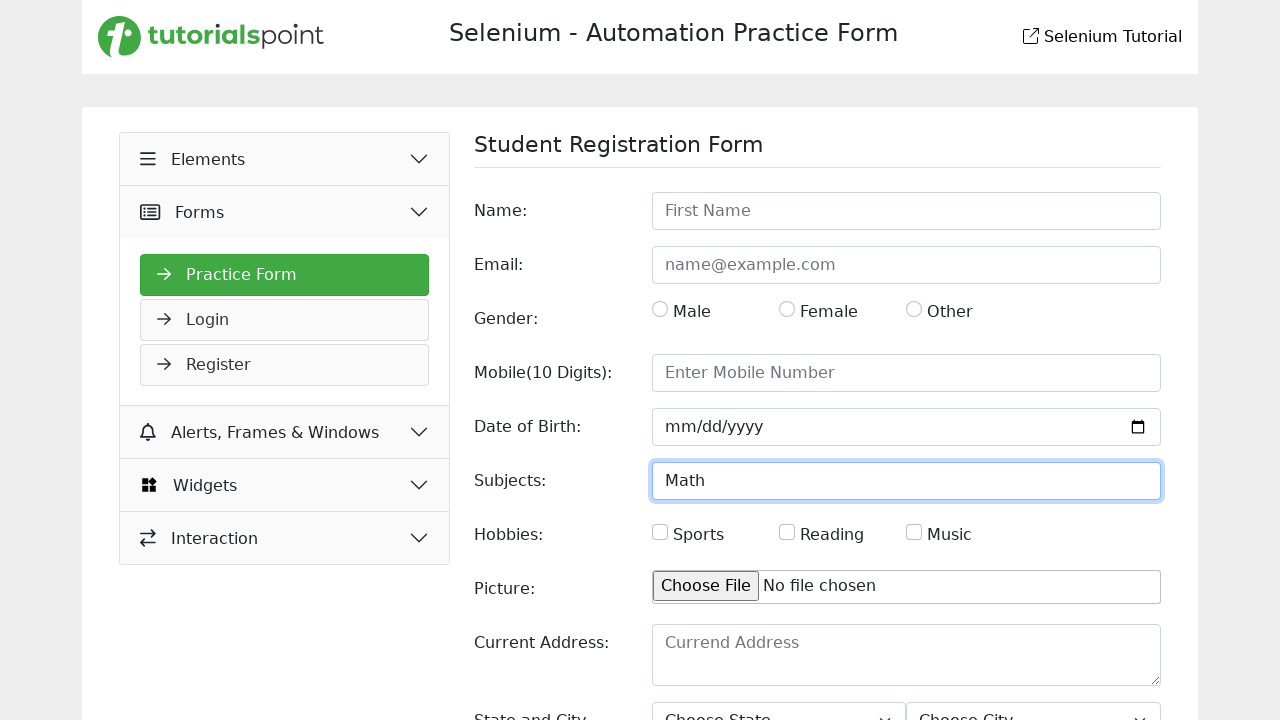